Demonstrates injecting jQuery and jQuery Growl library into a webpage, then displaying a notification message on the page for debugging purposes.

Starting URL: http://the-internet.herokuapp.com

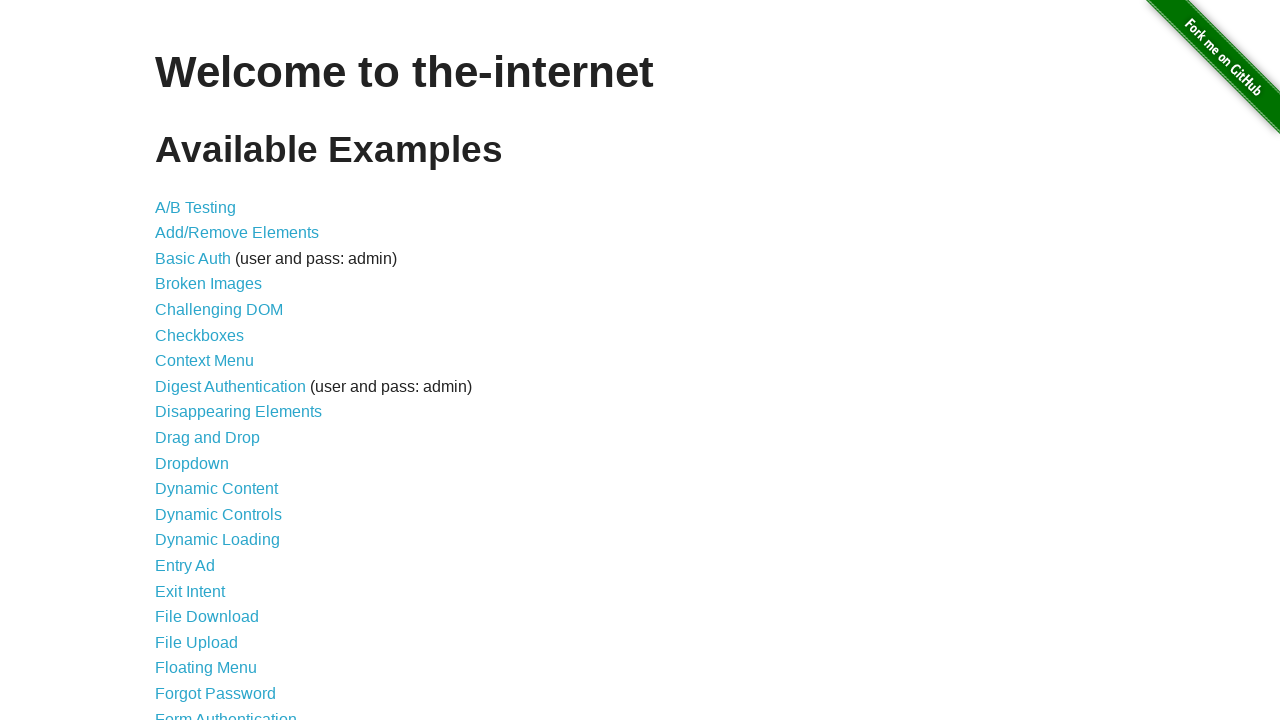

Injected jQuery library into the page
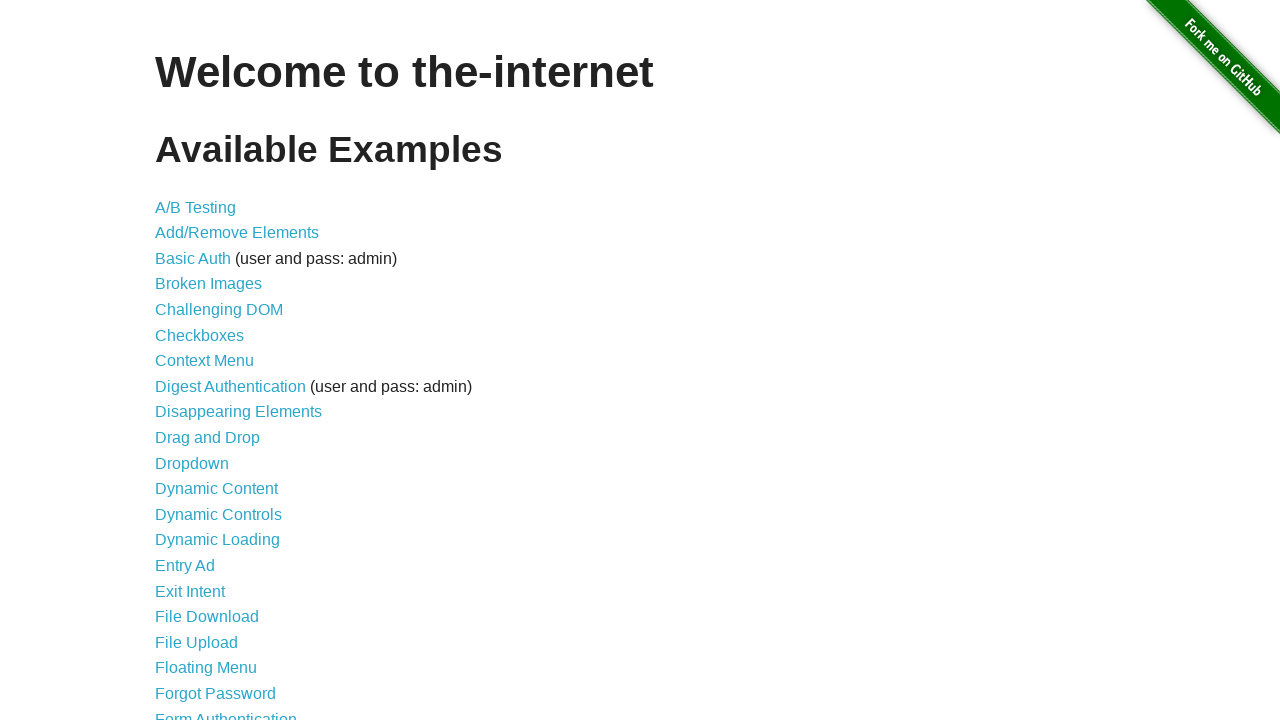

jQuery library loaded successfully
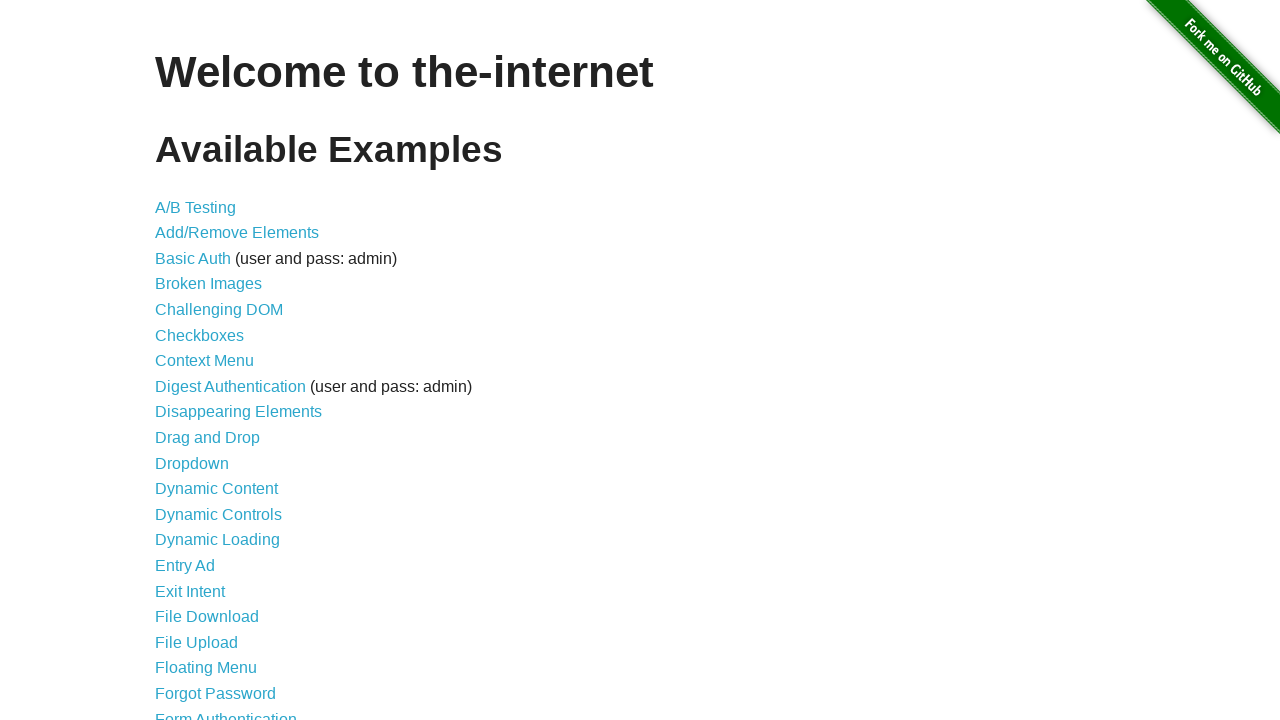

jQuery Growl library script loaded
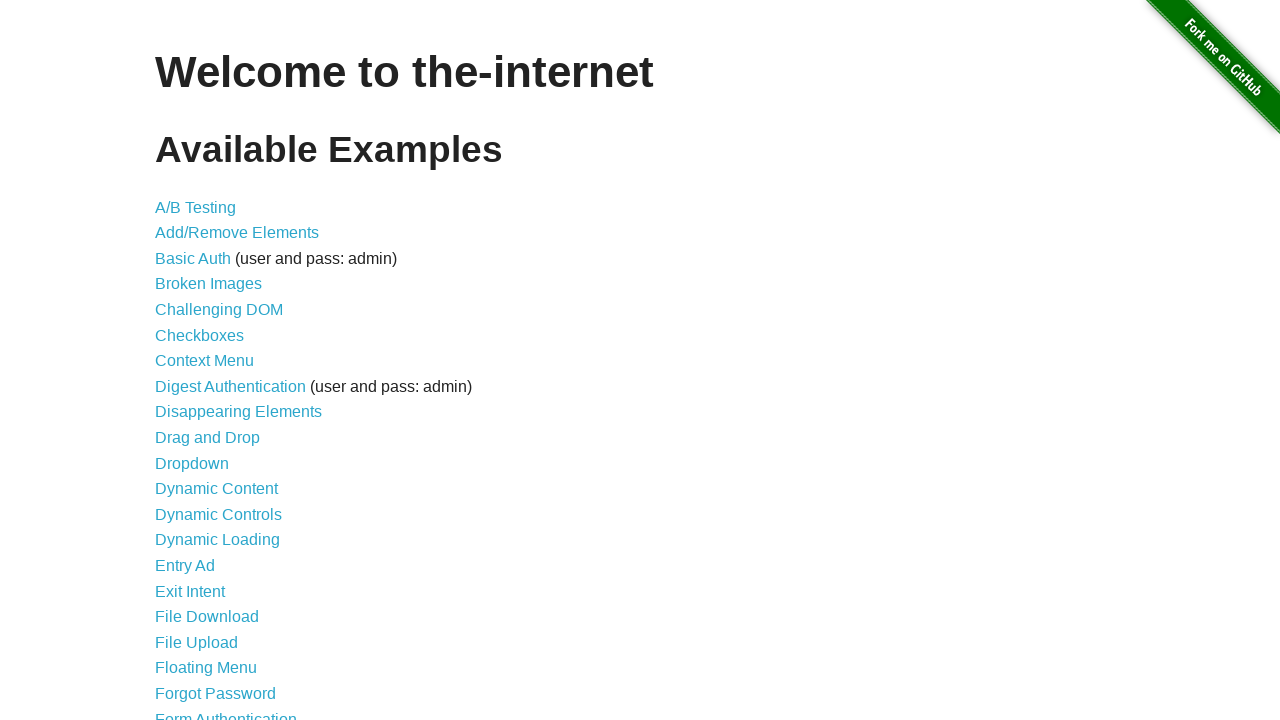

jQuery Growl CSS stylesheet added to page
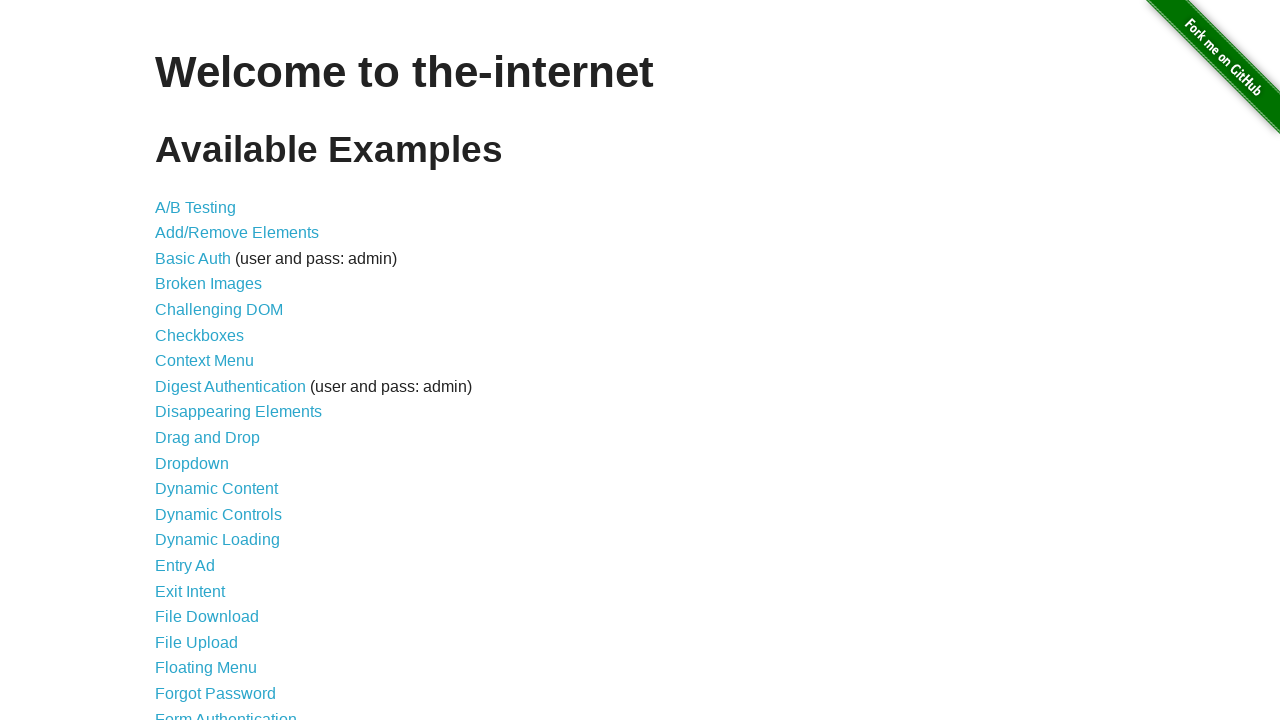

jQuery Growl function is available
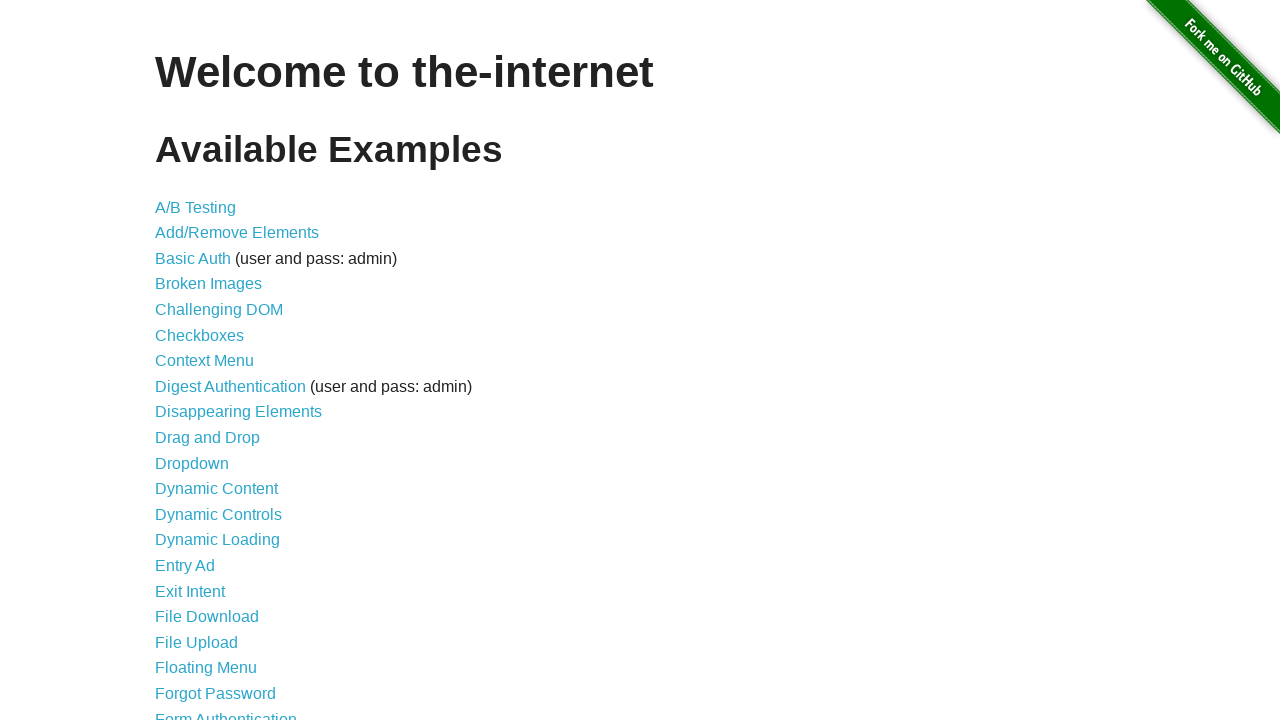

Growl notification displayed with title 'GET' and message '/'
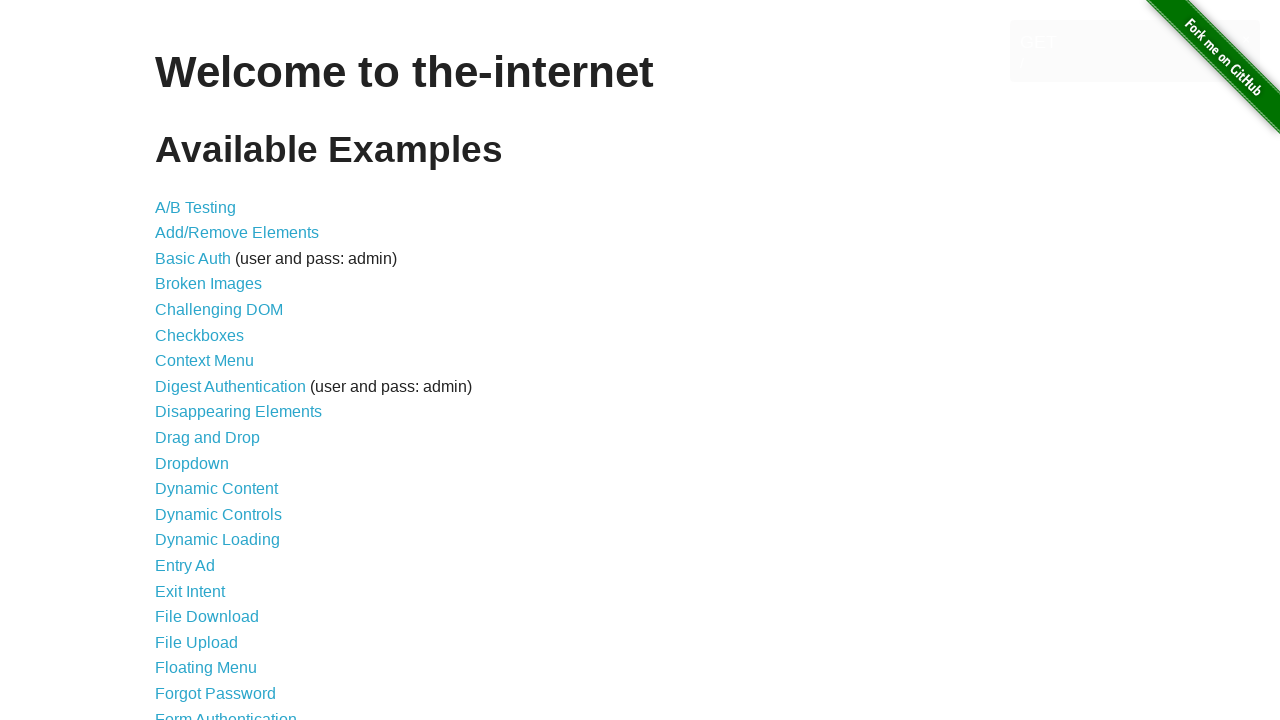

Growl notification element appeared on page
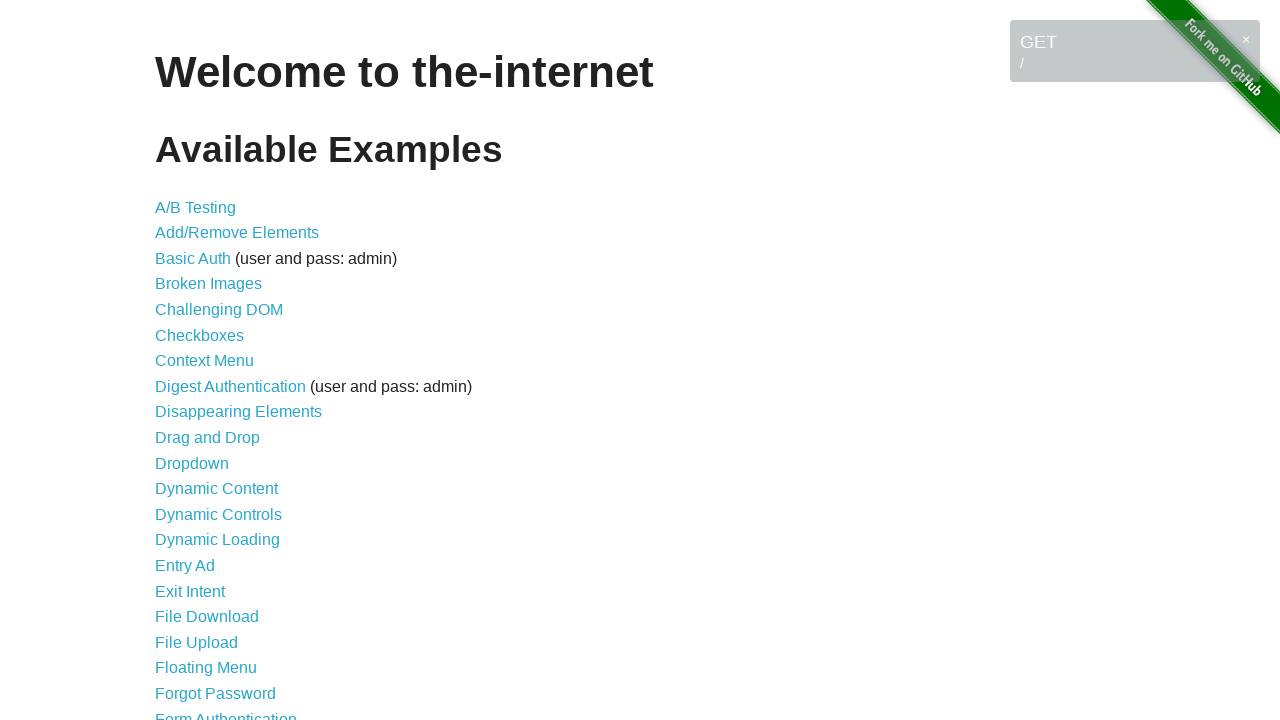

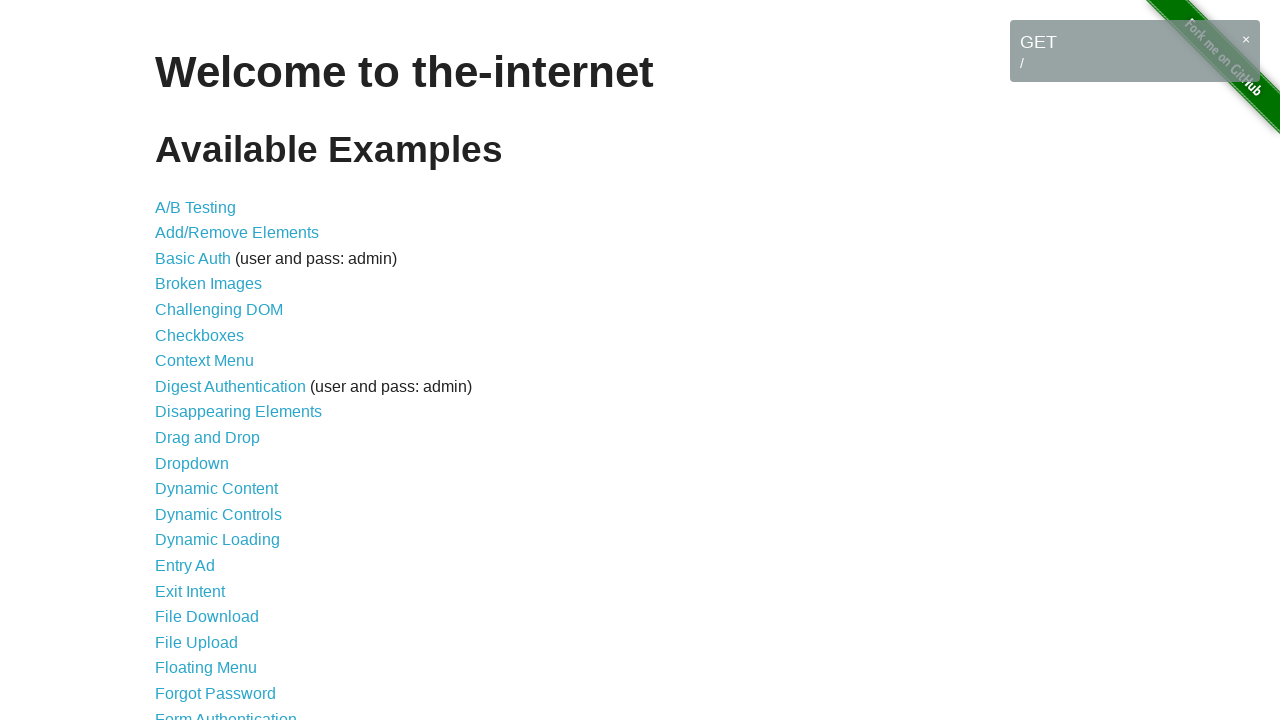